Tests creating a paste on Pastebin by entering text, selecting expiration time, and setting a name for the paste

Starting URL: https://pastebin.com

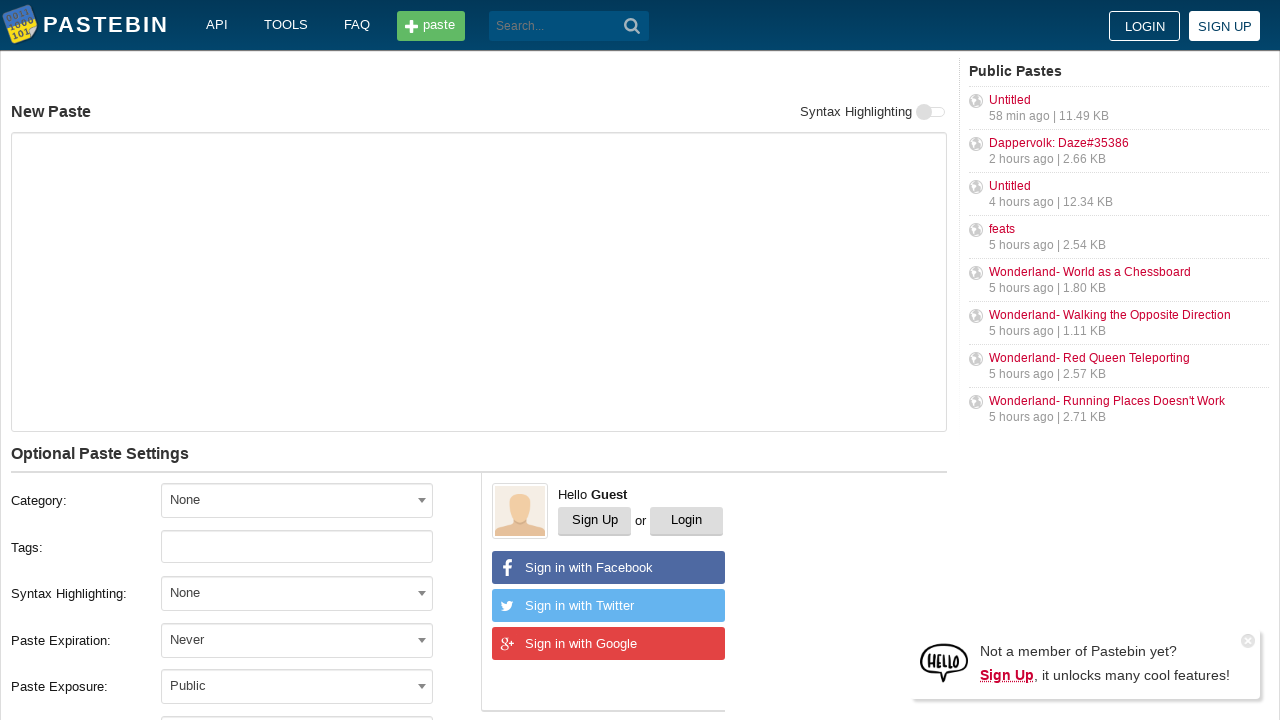

Entered text 'Hello from WebDriver' into paste content field on #postform-text
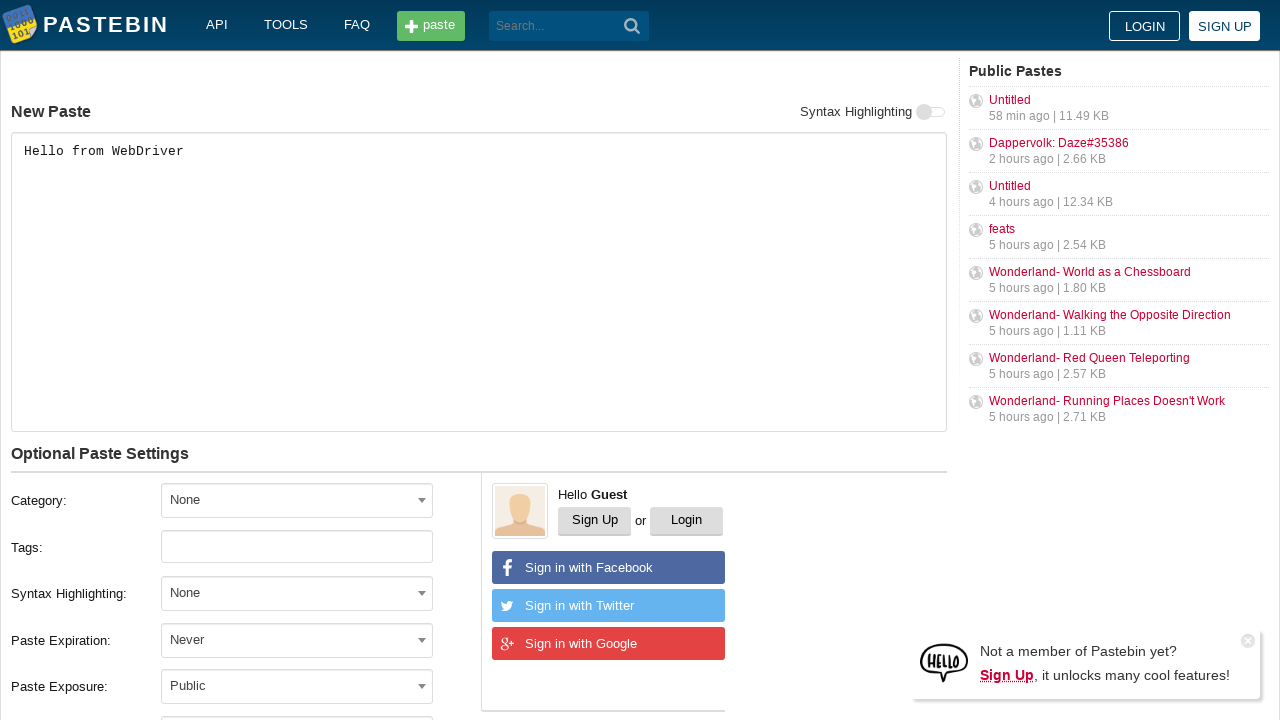

Clicked expiration dropdown arrow to open options at (422, 640) on div.form-group.field-postform-expiration span.select2-selection__arrow
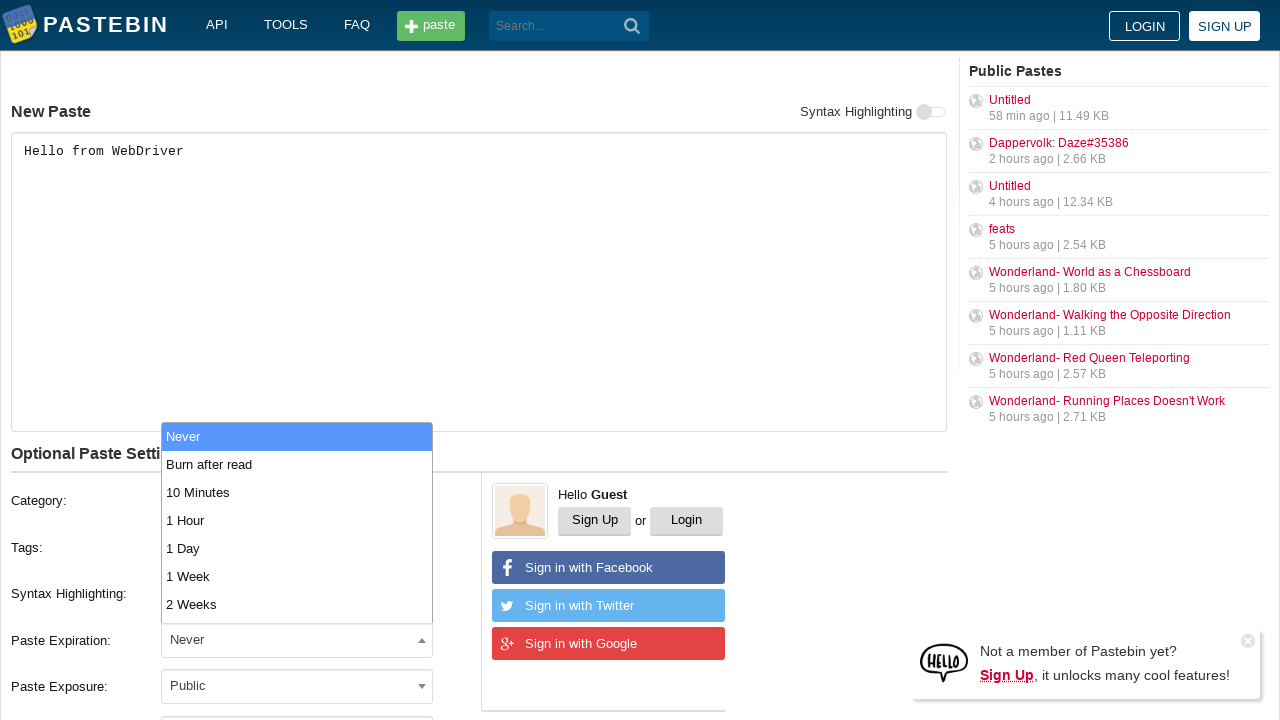

Selected '10 Minutes' from expiration dropdown at (297, 492) on xpath=//span[@class='select2-results']/ul[@class='select2-results__options']/li[
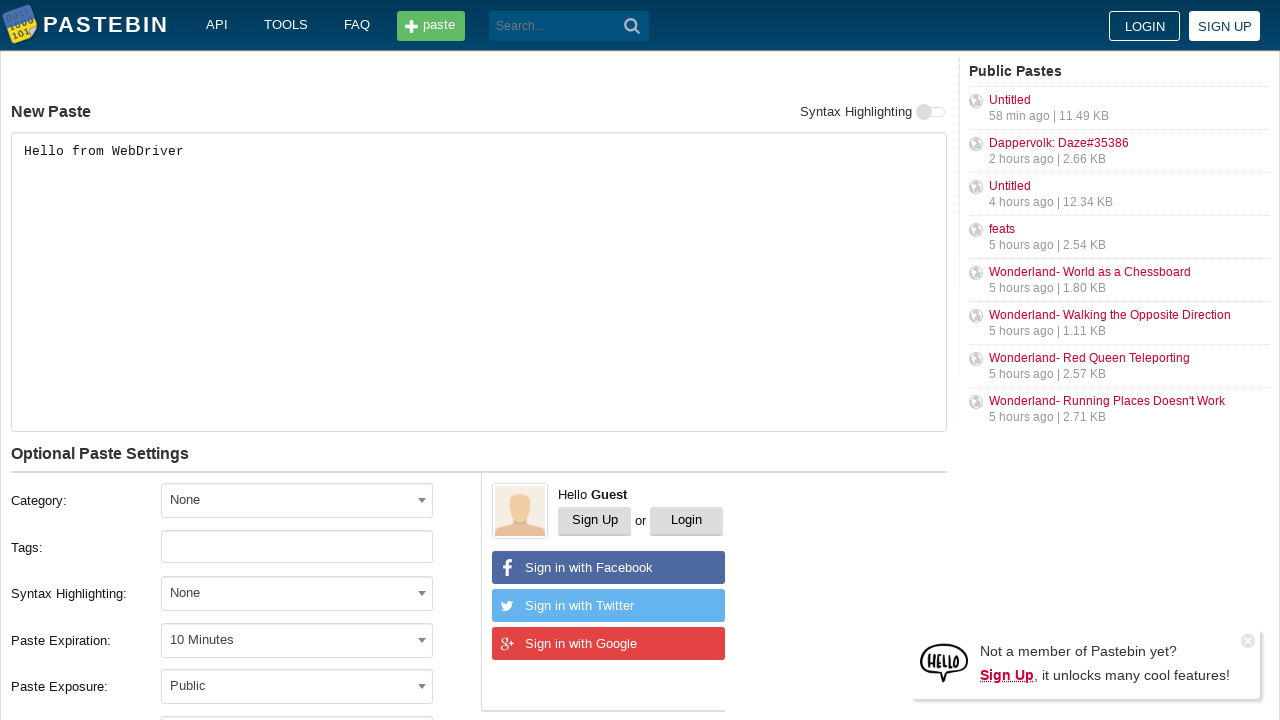

Entered paste name 'helloweb' on #postform-name
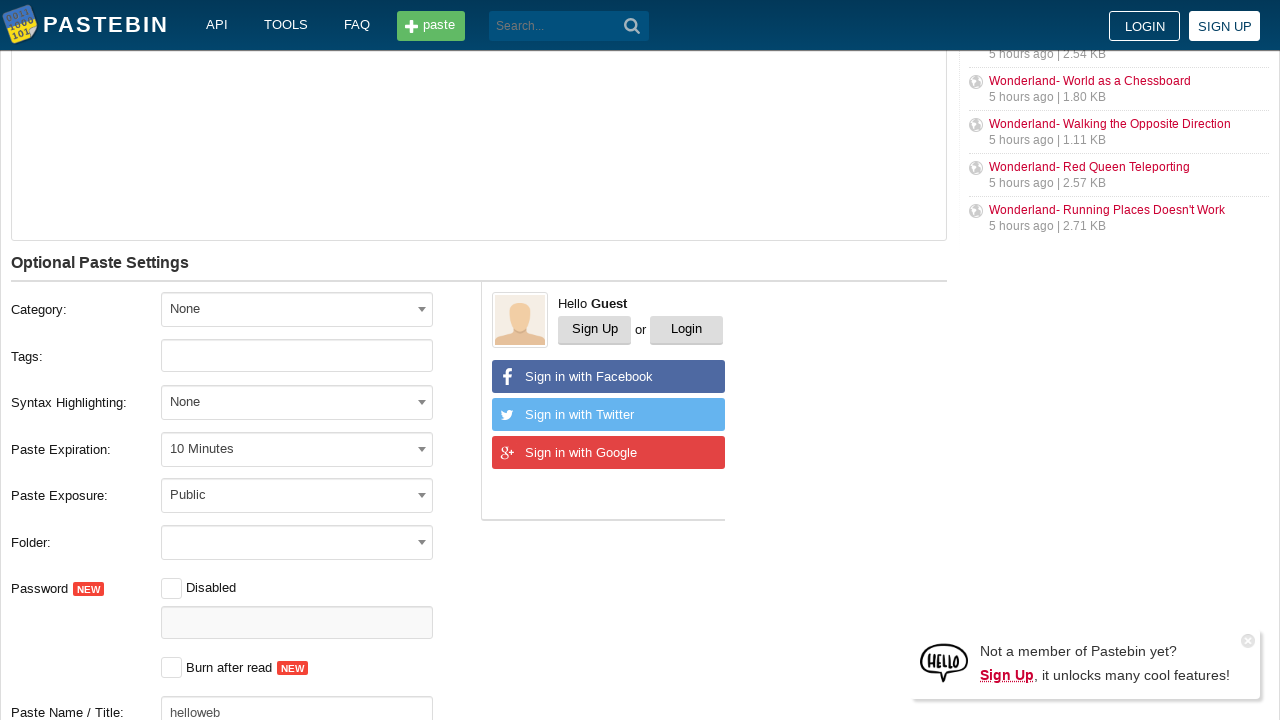

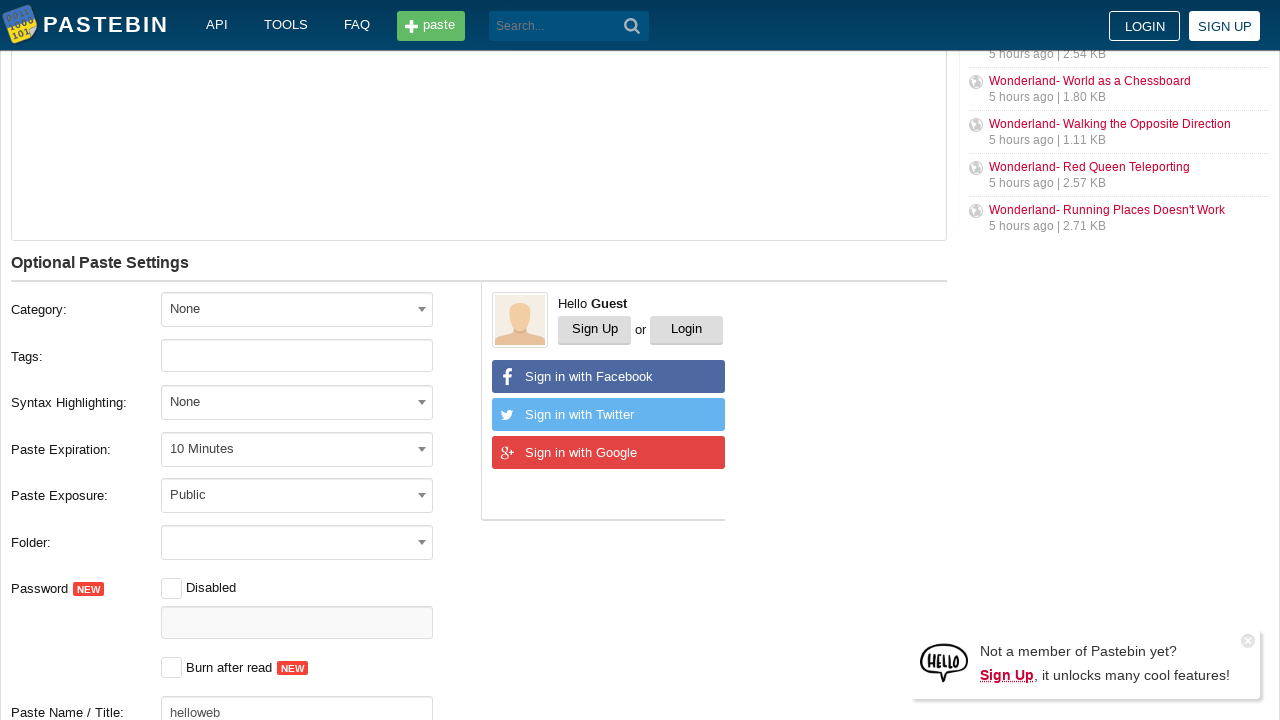